Tests closing the modal advertisement by clicking the close button

Starting URL: https://the-internet.herokuapp.com/entry_ad

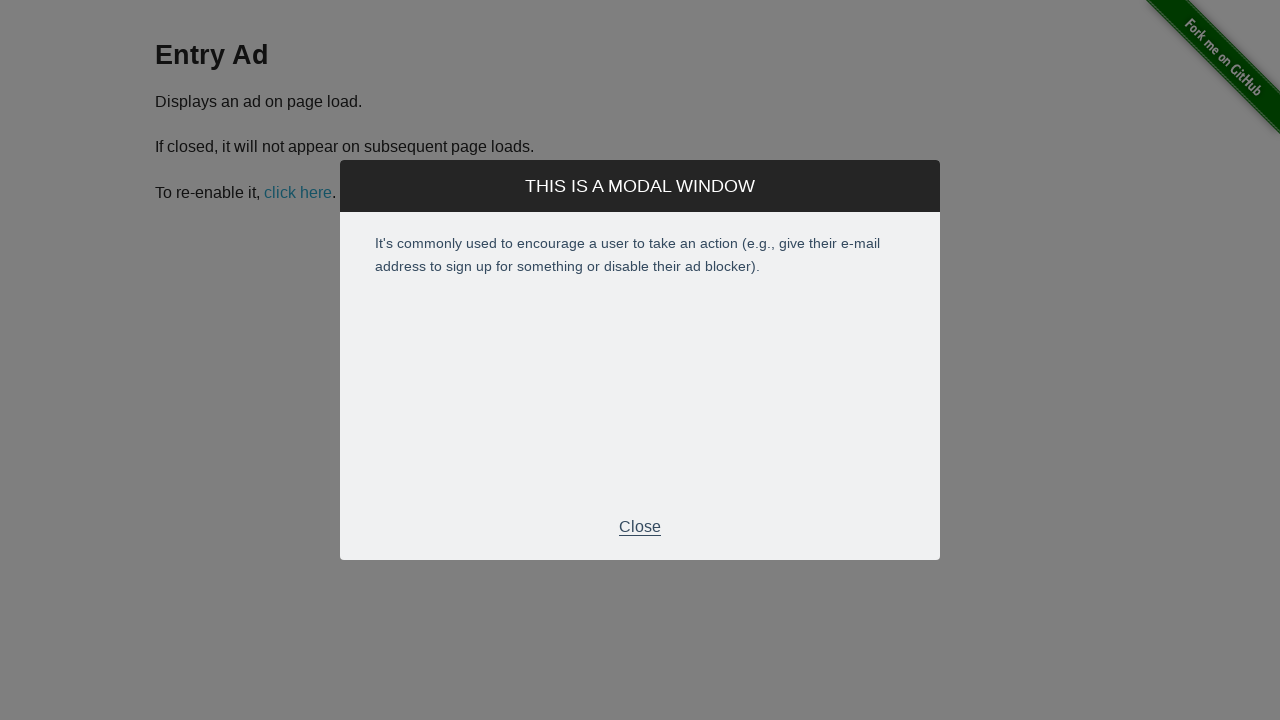

Modal advertisement appeared and became visible
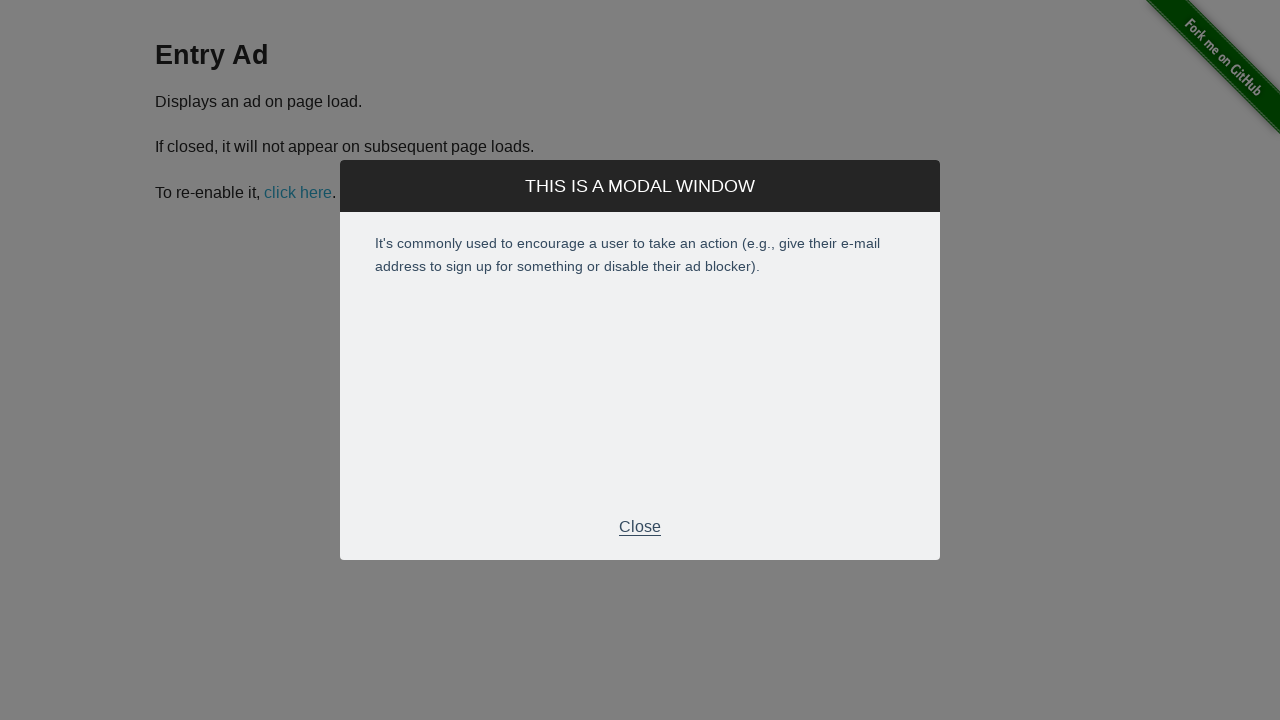

Clicked close button in modal footer at (640, 527) on .modal-footer
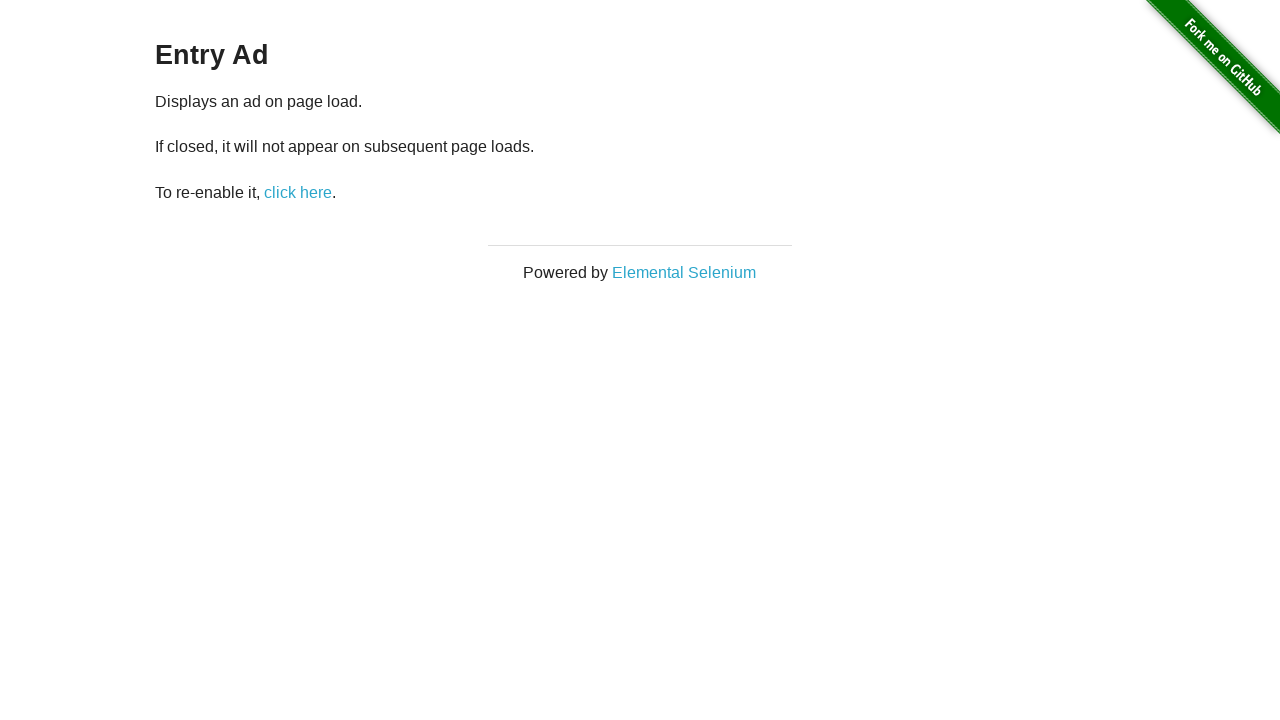

Verified that modal advertisement is no longer visible
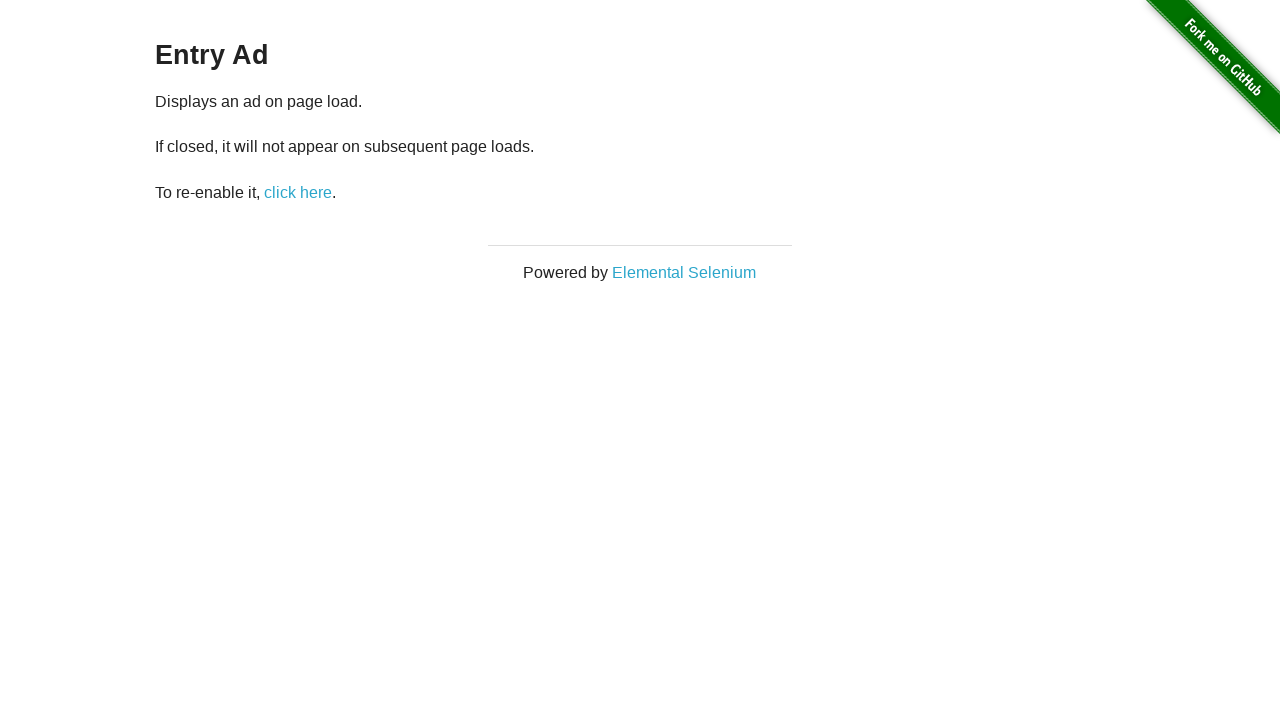

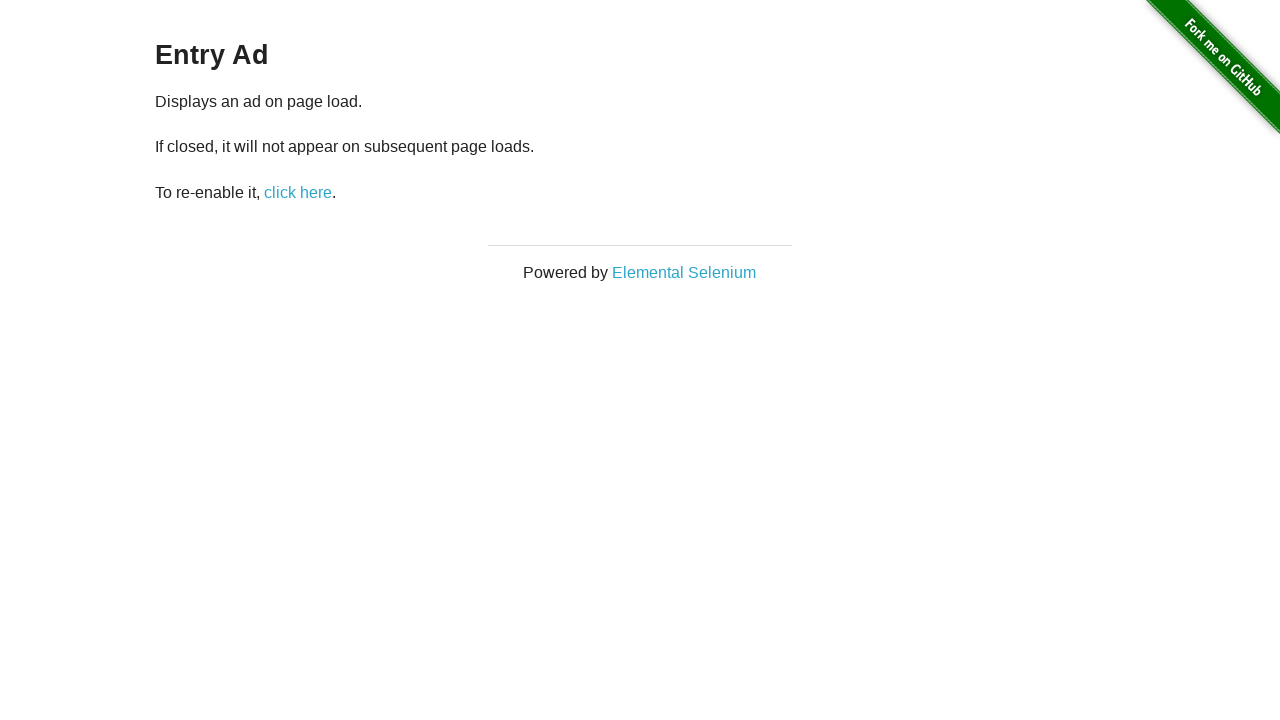